Tests interaction with different types of JavaScript alerts including basic alerts, timer alerts, confirmation dialogs, and prompt dialogs on a demo page

Starting URL: https://demoqa.com/alerts

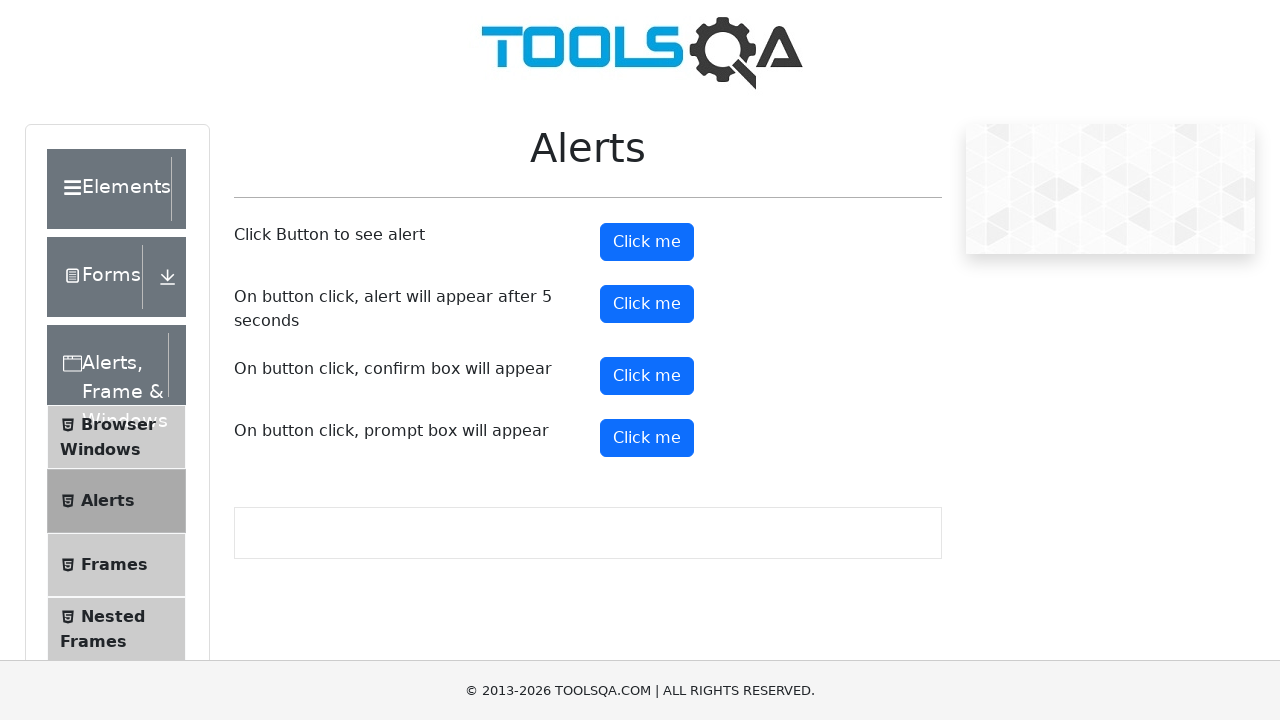

Clicked alert button to trigger basic alert at (647, 242) on #alertButton
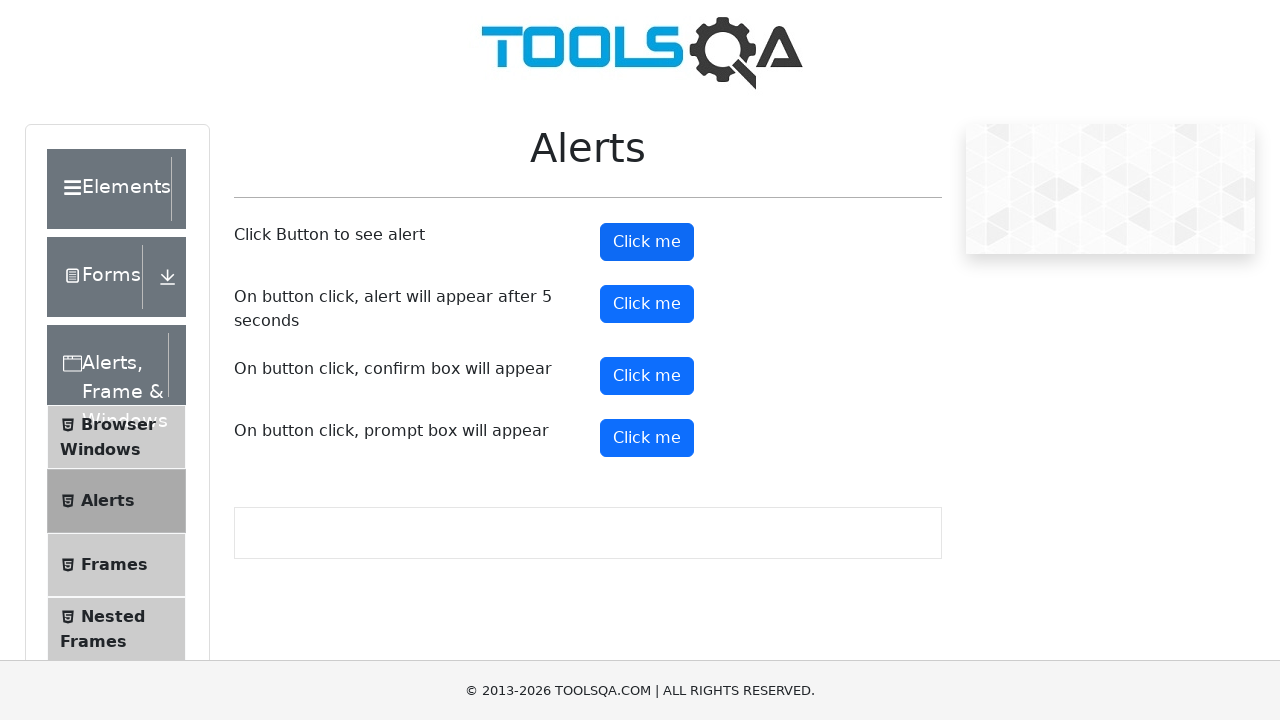

Set up dialog handler to accept alerts
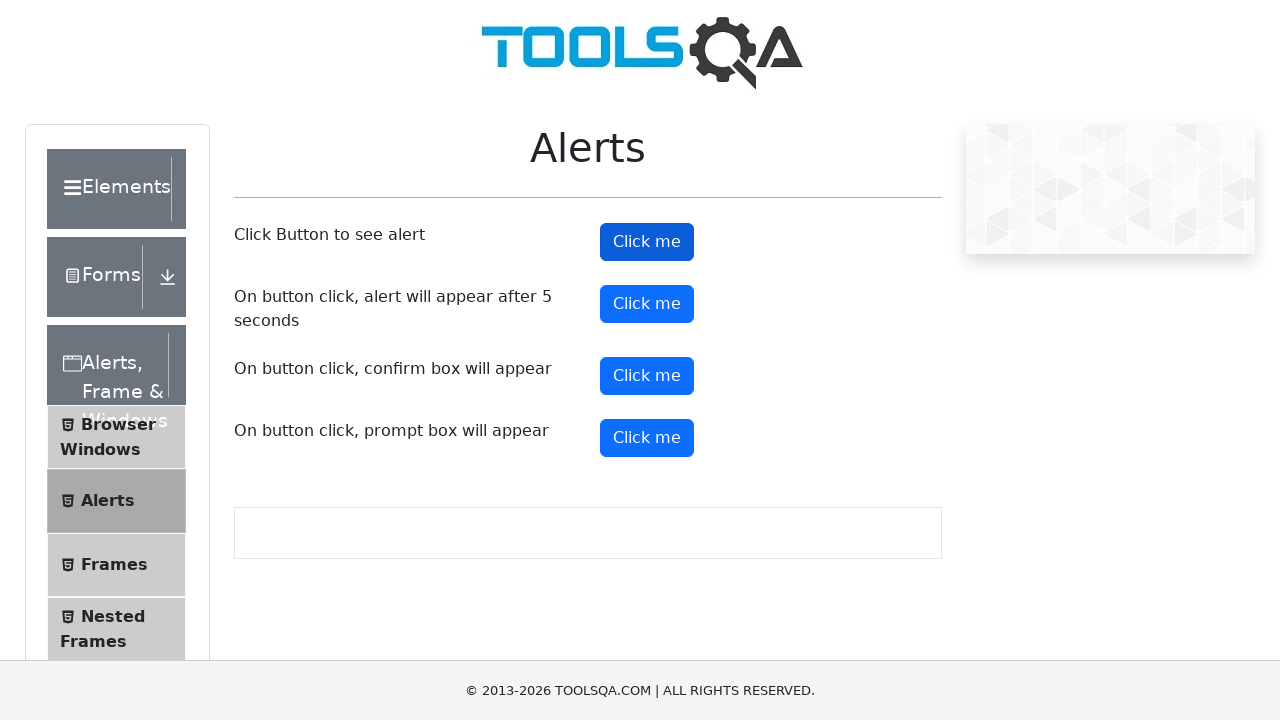

Clicked timer alert button at (647, 304) on #timerAlertButton
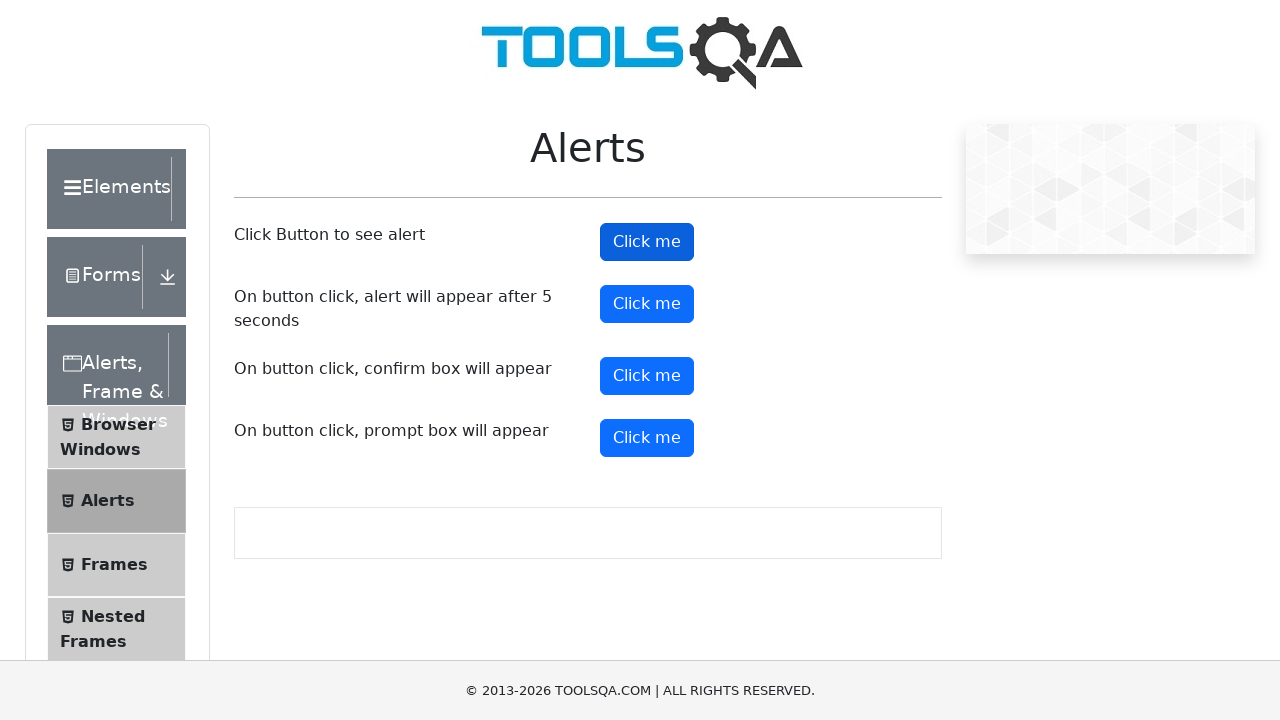

Waited 5.5 seconds for timer alert to appear and be accepted
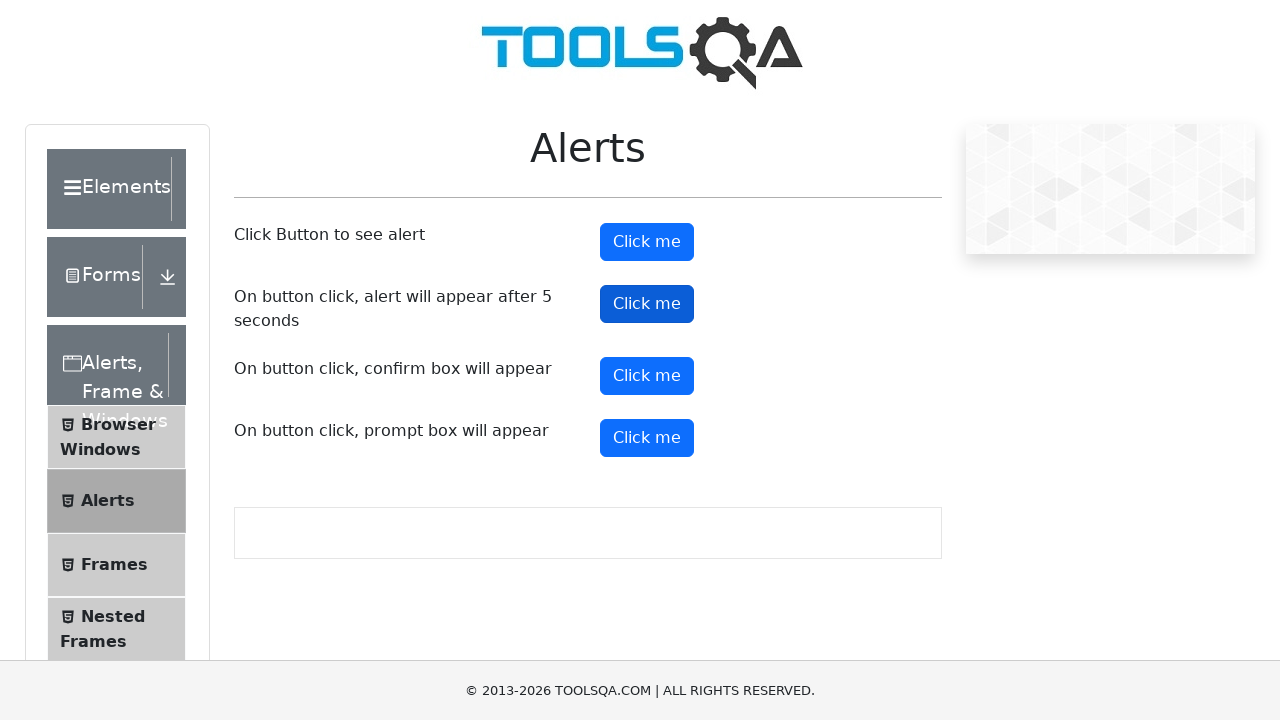

Set up dialog handler to dismiss confirmation dialog
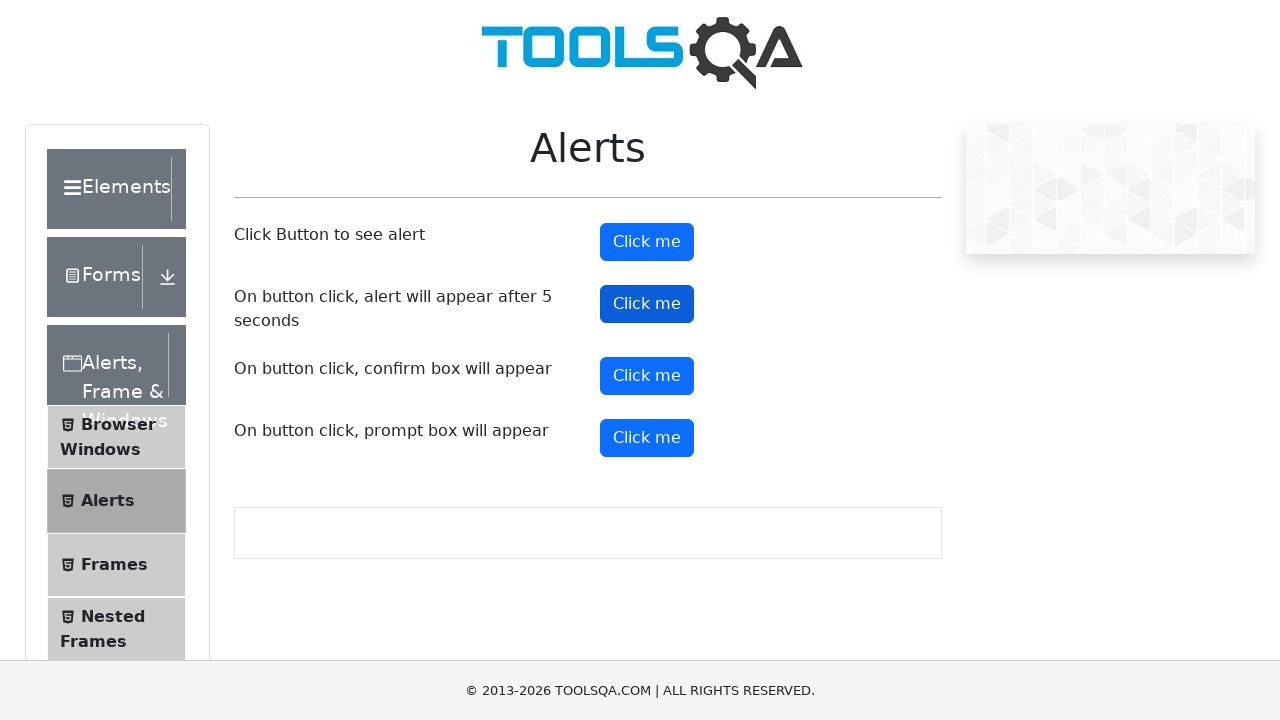

Clicked confirm button and dismissed the confirmation dialog at (647, 376) on #confirmButton
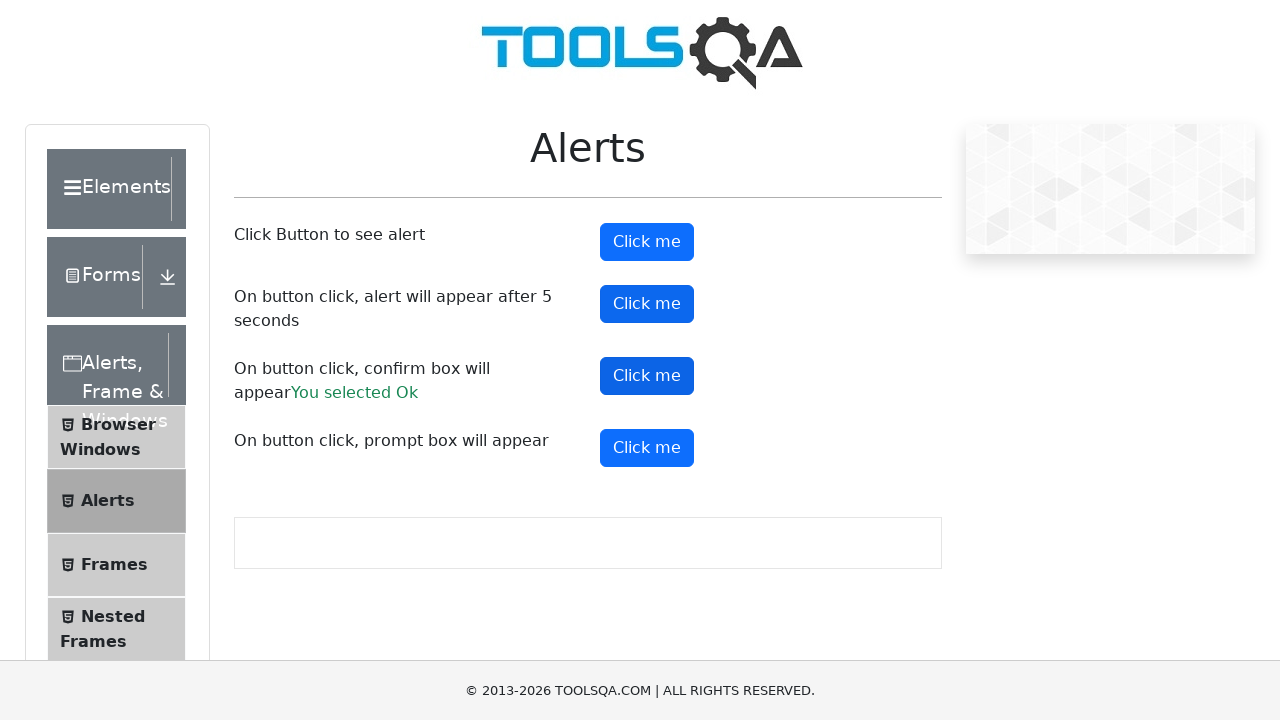

Set up dialog handler to accept prompt dialog
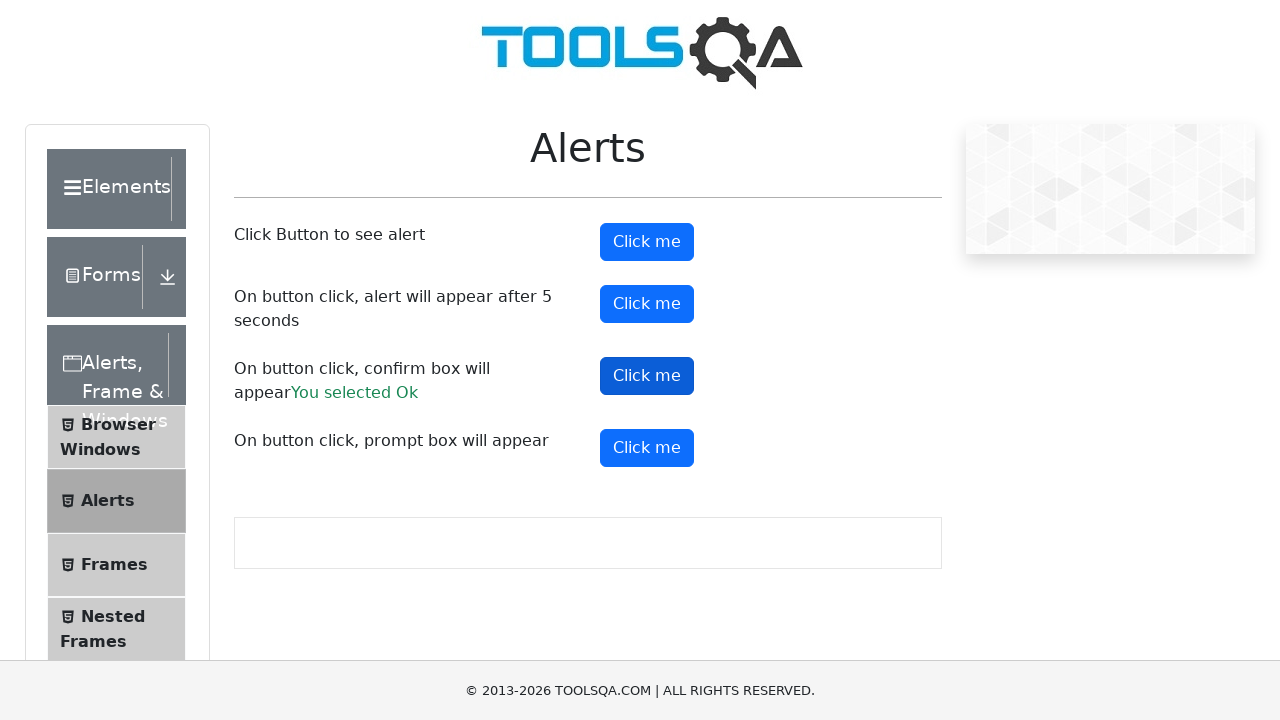

Clicked prompt button and accepted the prompt dialog at (647, 448) on #promtButton
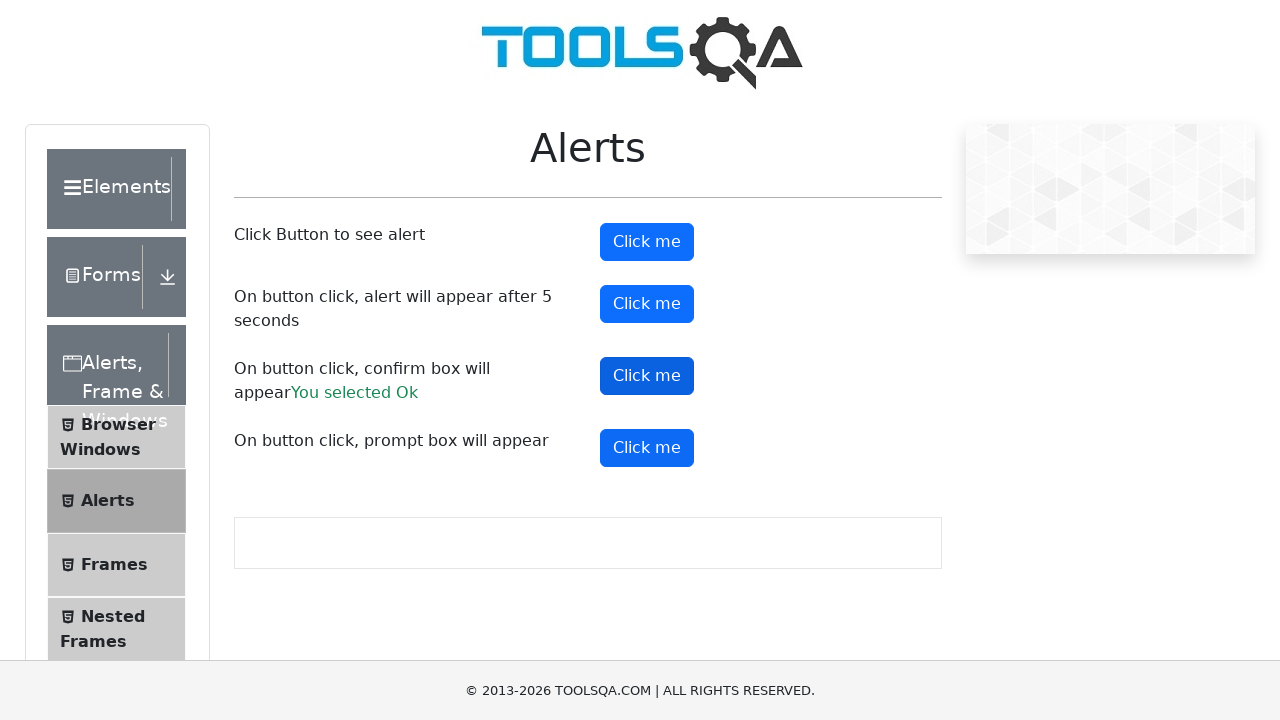

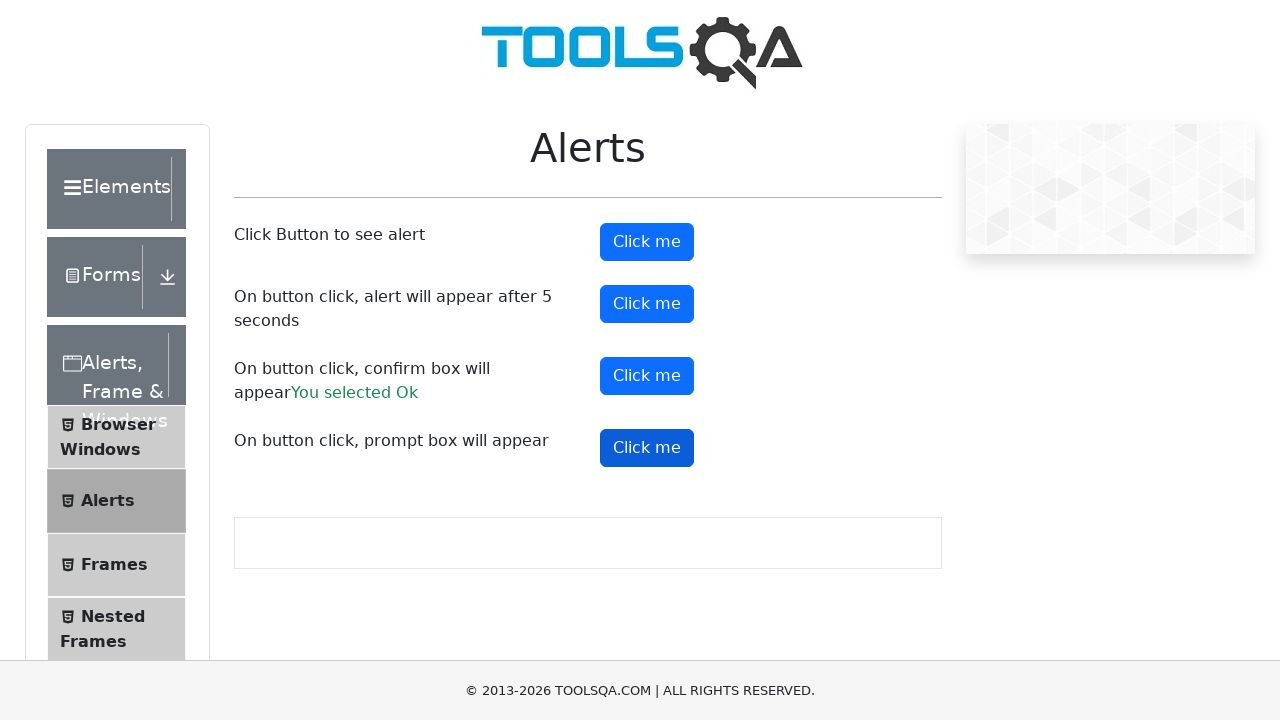